Tests form interaction by filling an email field and clicking a submit button on a demo automation testing site

Starting URL: https://demo.automationtesting.in/

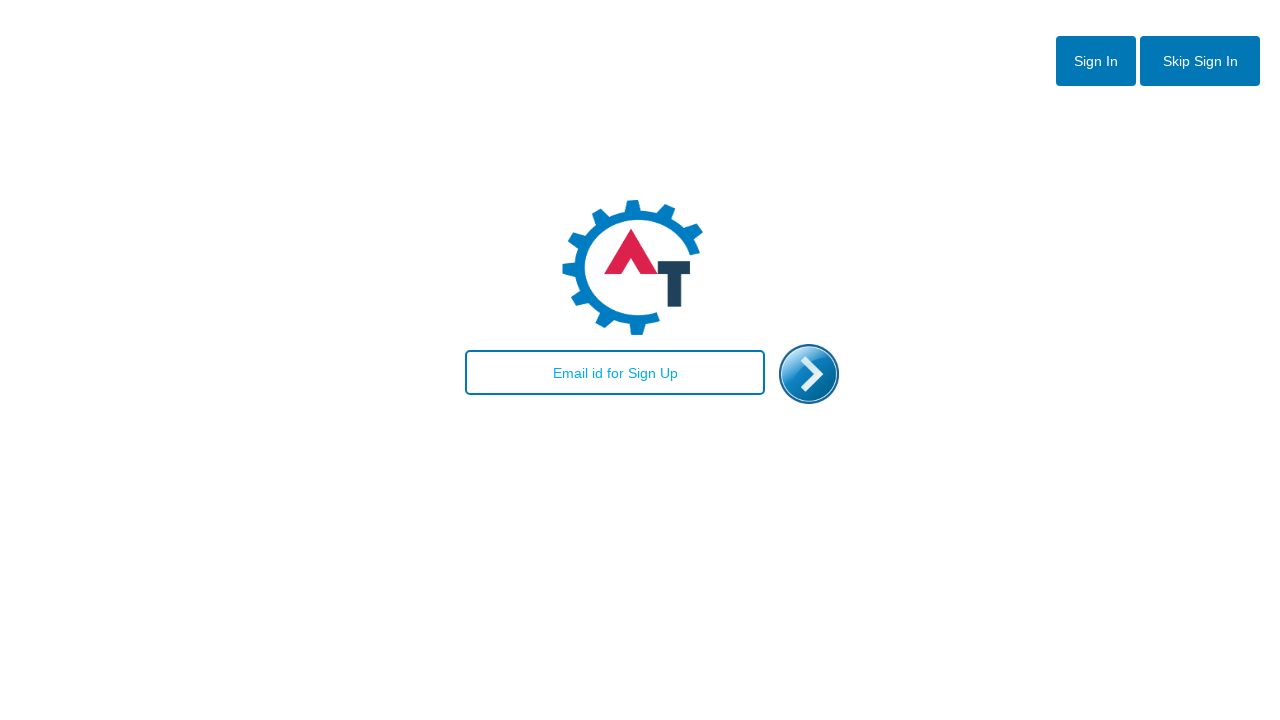

Clicked on email input field at (615, 372) on #email
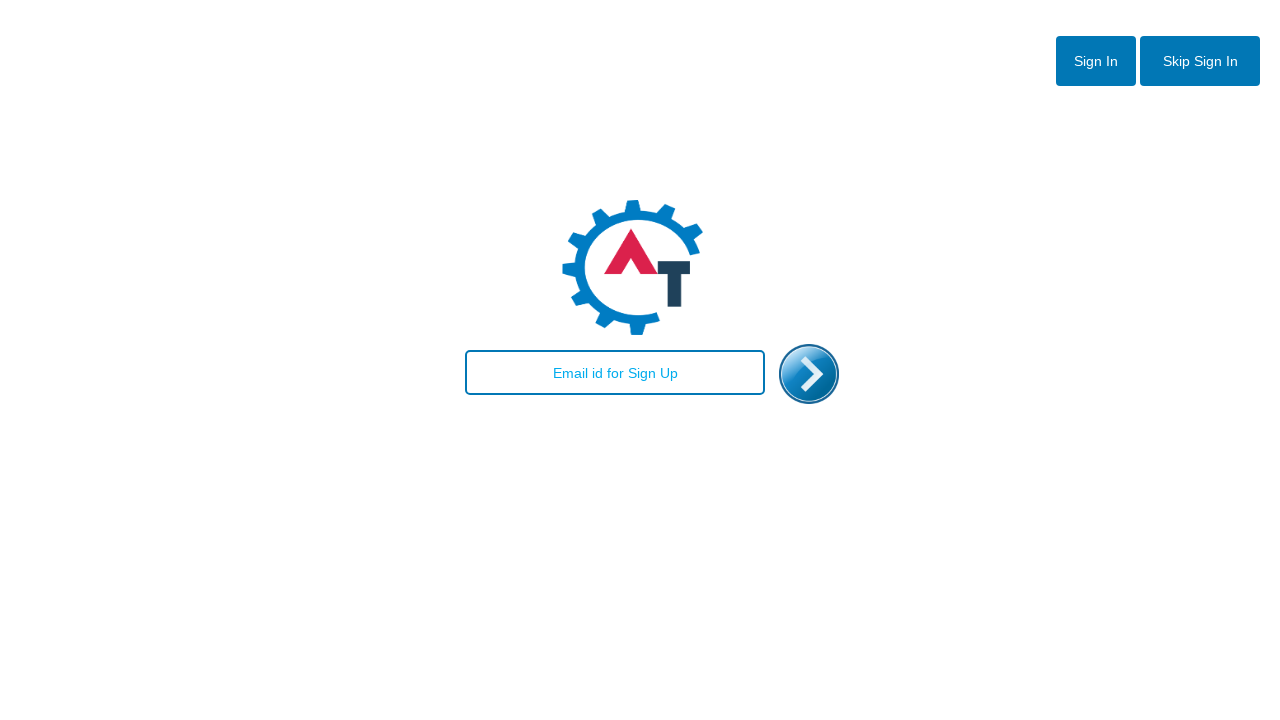

Filled email field with 'demo_user@testmail.com' on #email
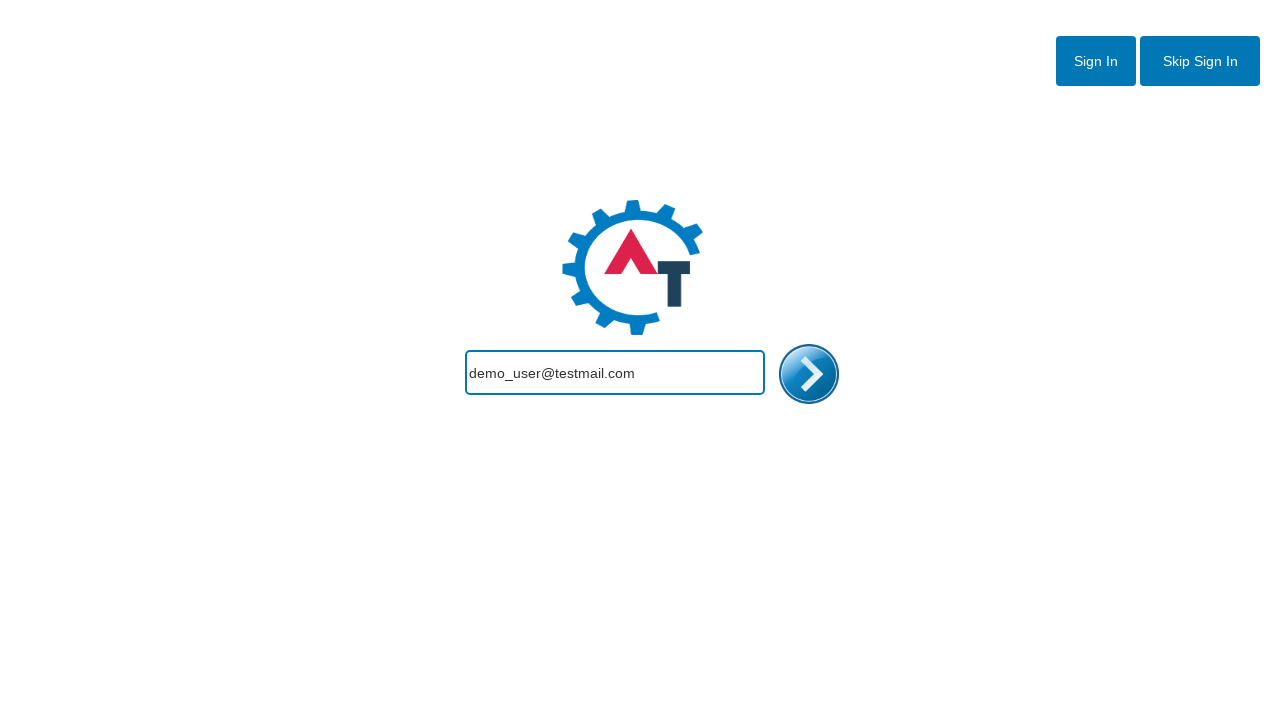

Clicked the submit button at (809, 374) on #enterimg
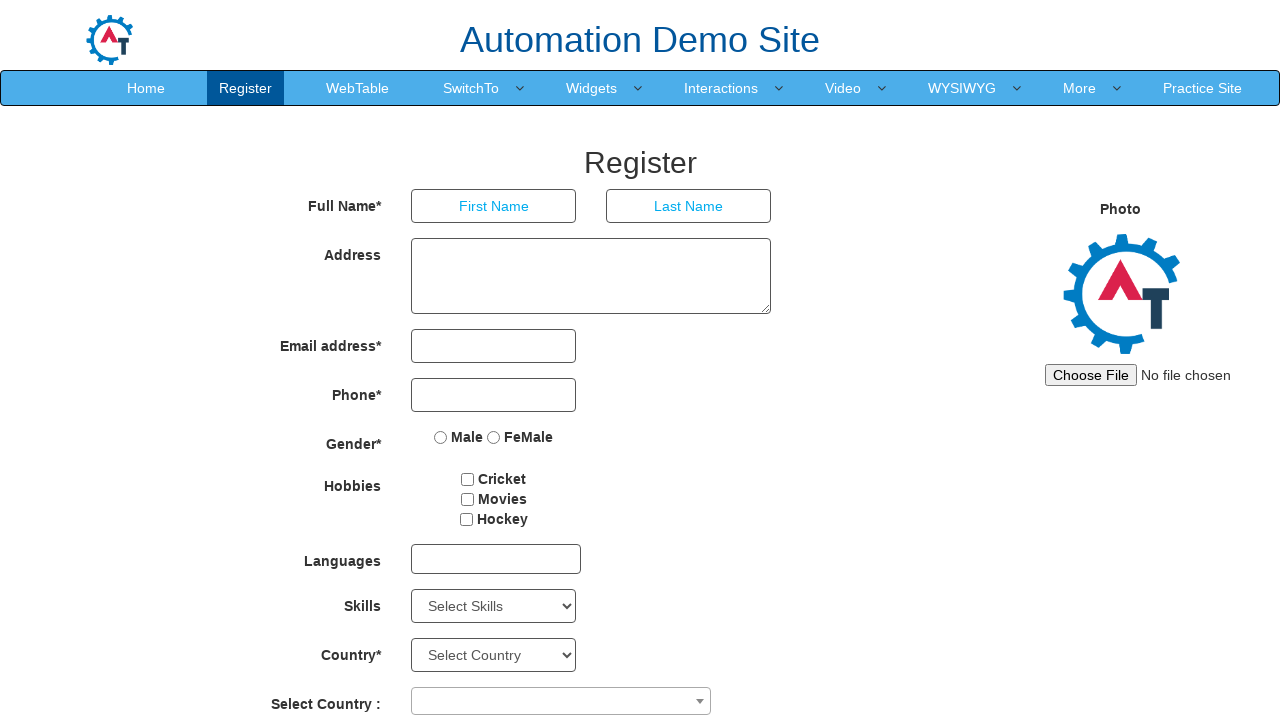

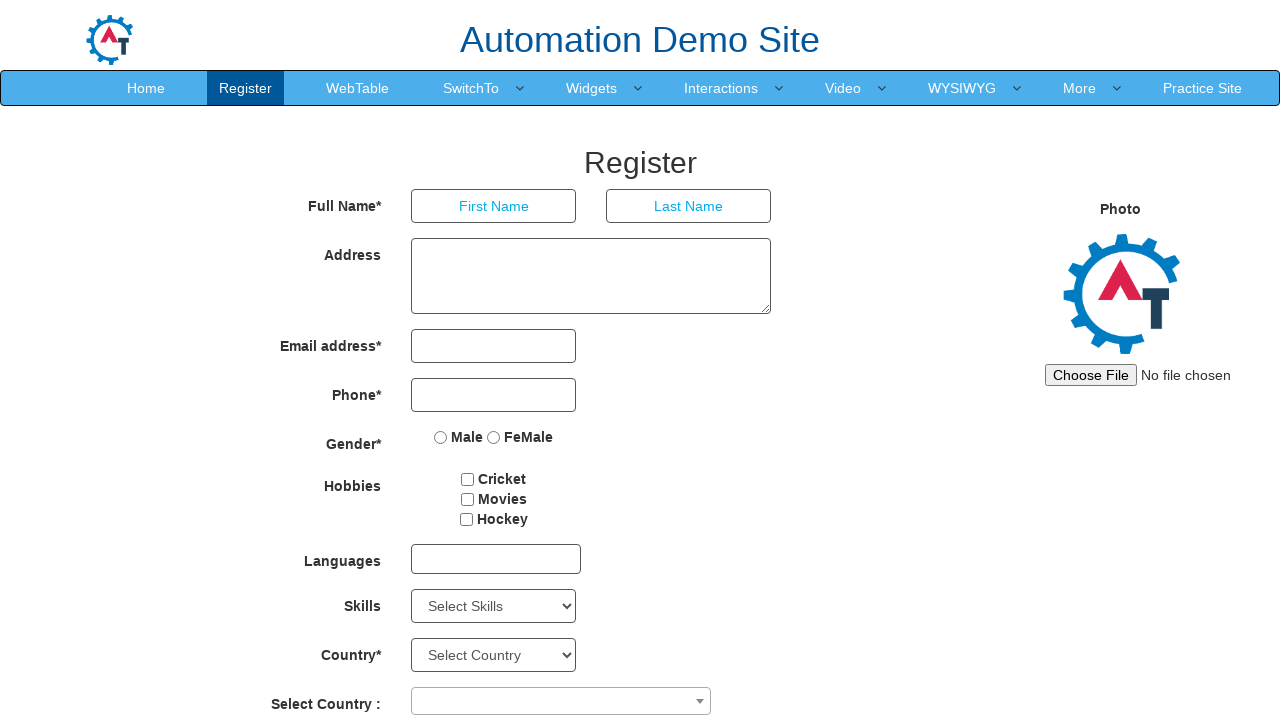